Tests sorting the Due column in descending order by clicking the column header twice and verifying the values are sorted from highest to lowest.

Starting URL: http://the-internet.herokuapp.com/tables

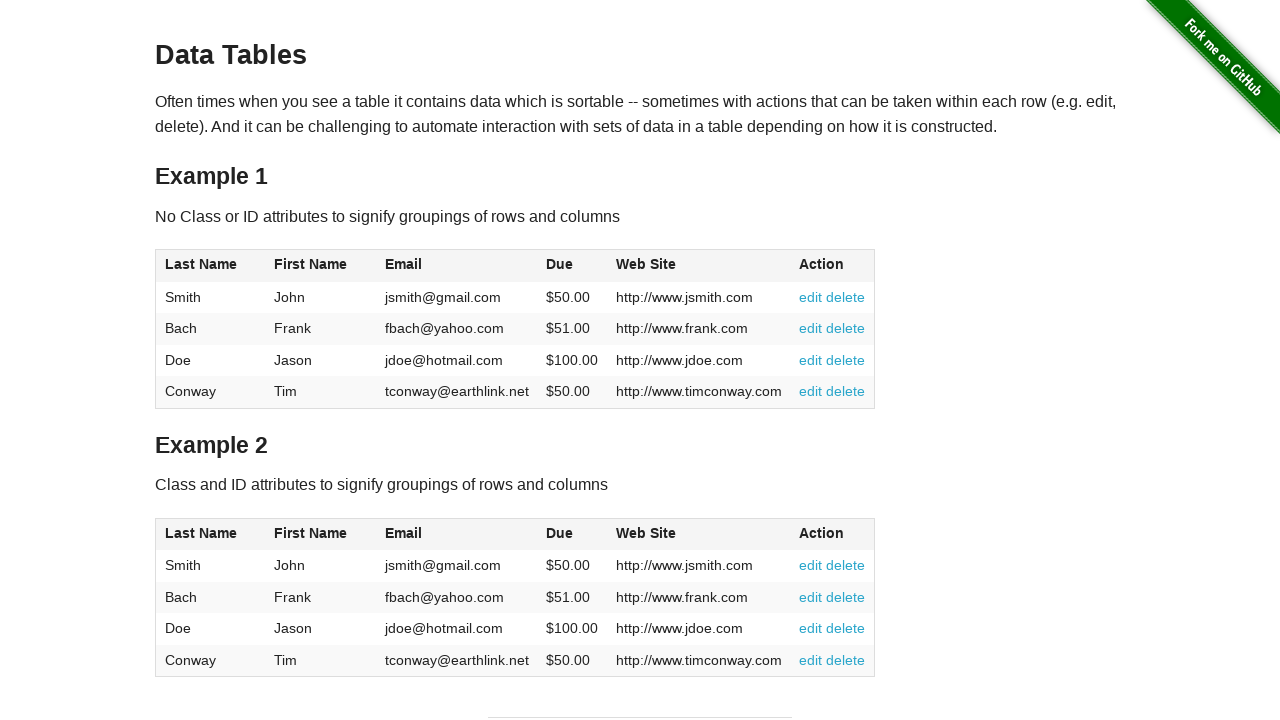

Clicked Due column header (4th column) for first sort at (572, 266) on #table1 thead tr th:nth-child(4)
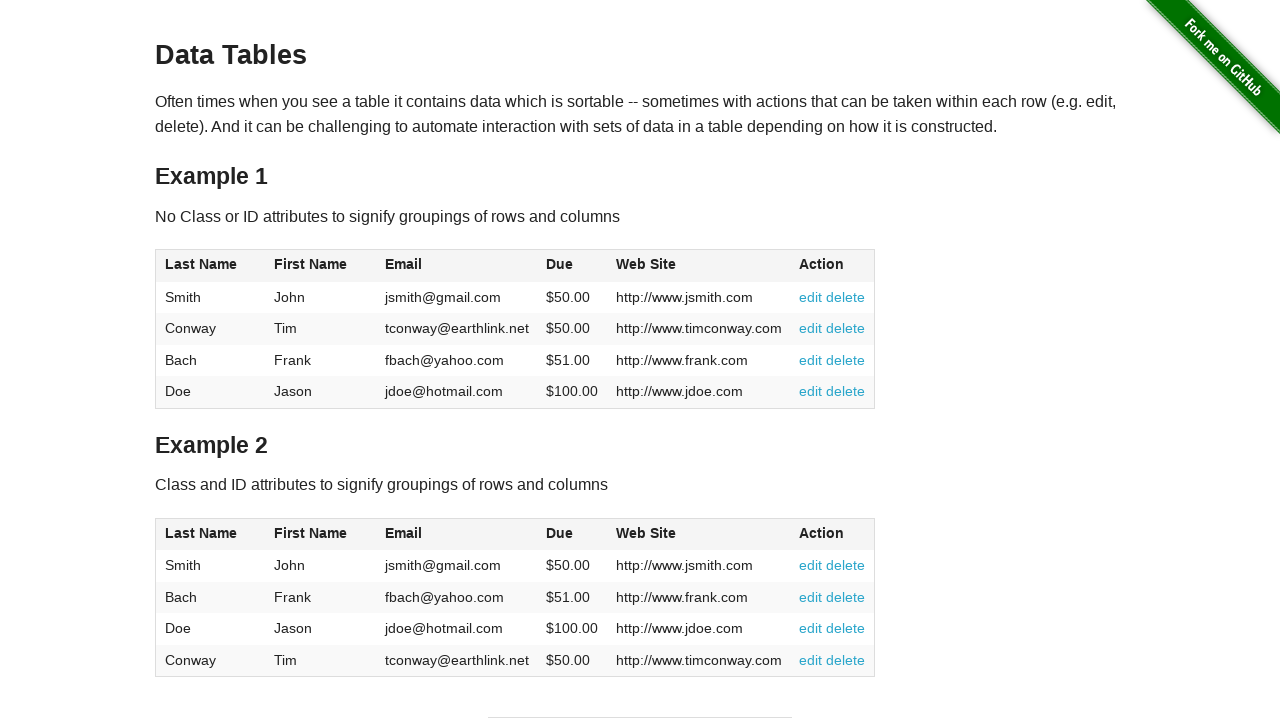

Clicked Due column header again to sort in descending order at (572, 266) on #table1 thead tr th:nth-child(4)
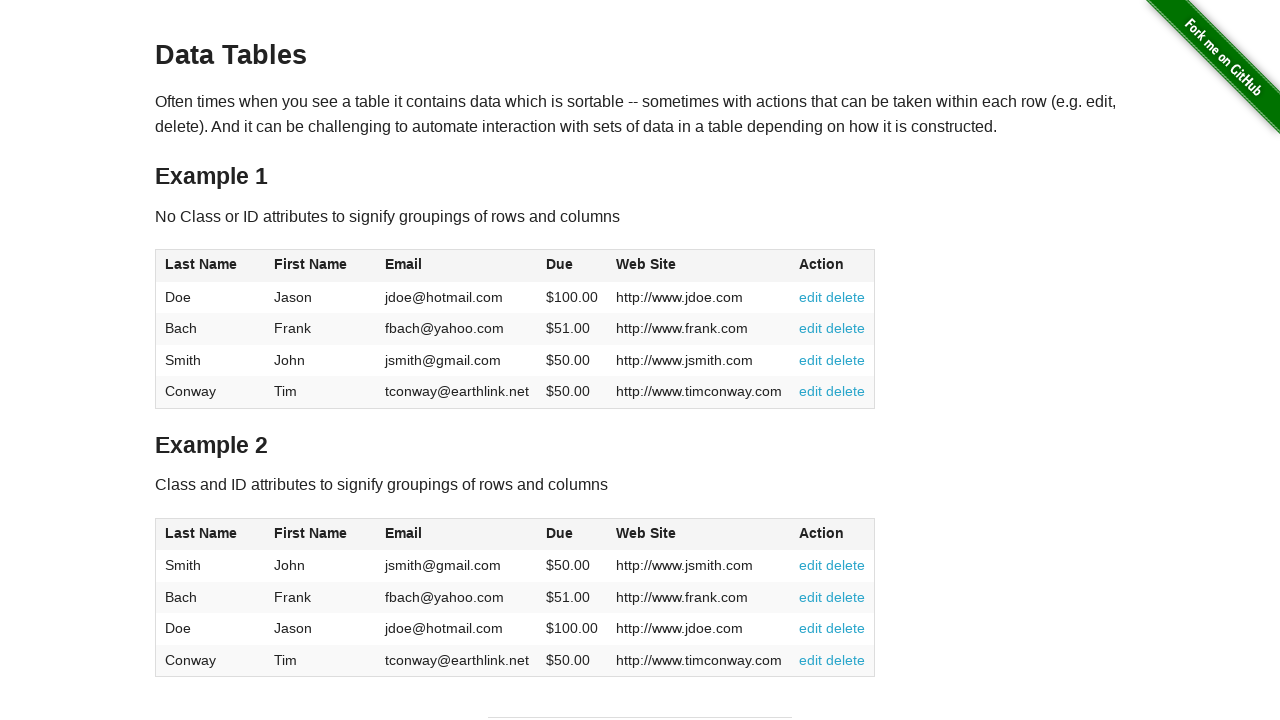

Due column data loaded and ready
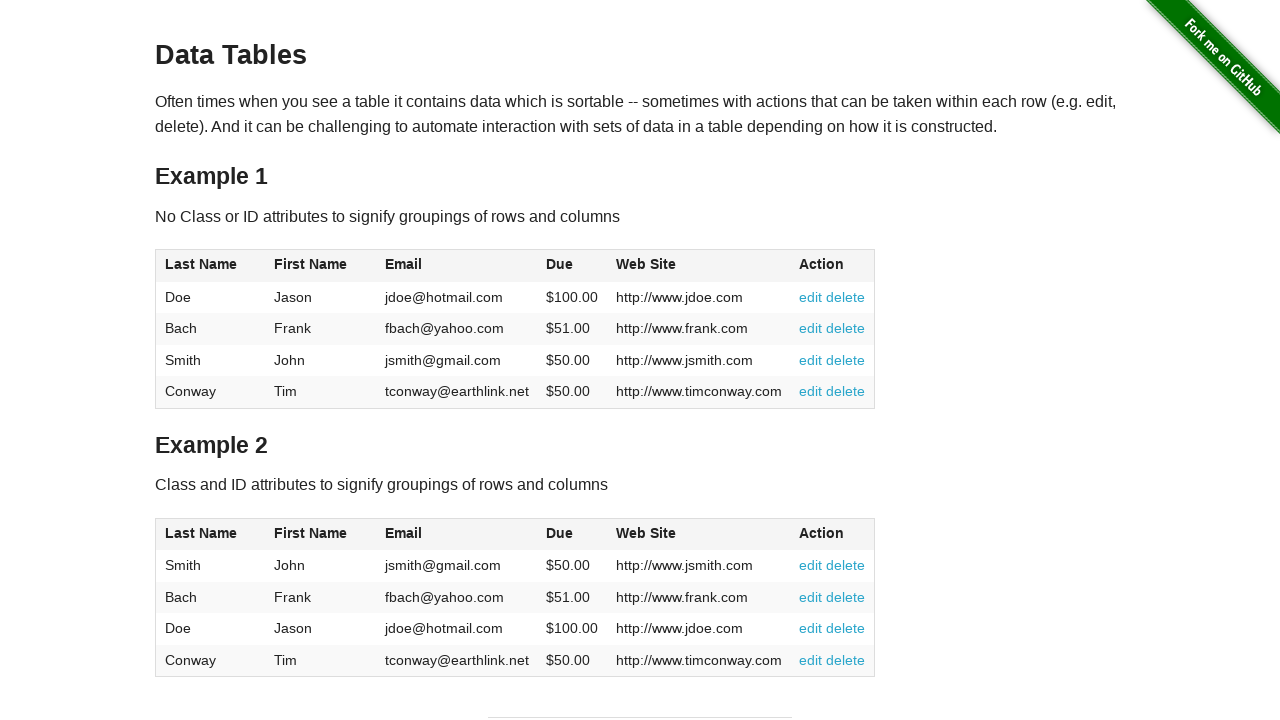

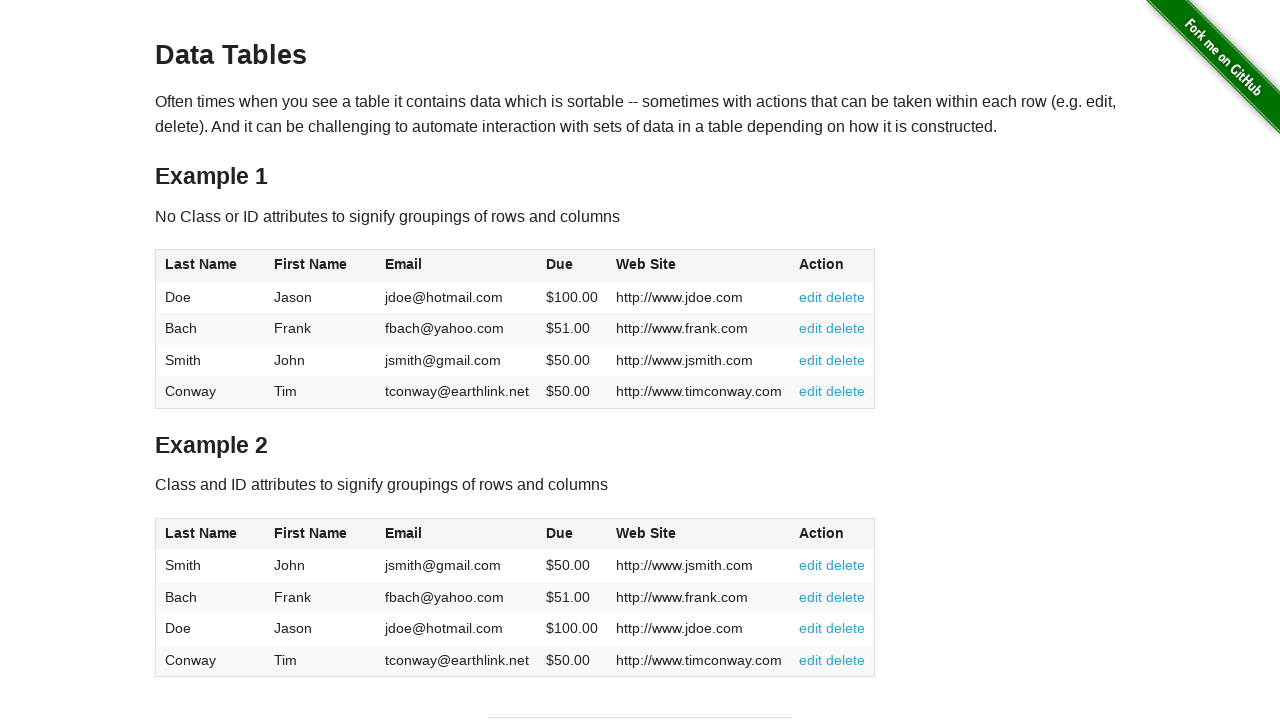